Tests JavaScript prompt dialog functionality by clicking a button that triggers a prompt alert, entering text into the prompt, and accepting it.

Starting URL: https://demoqa.com/alerts

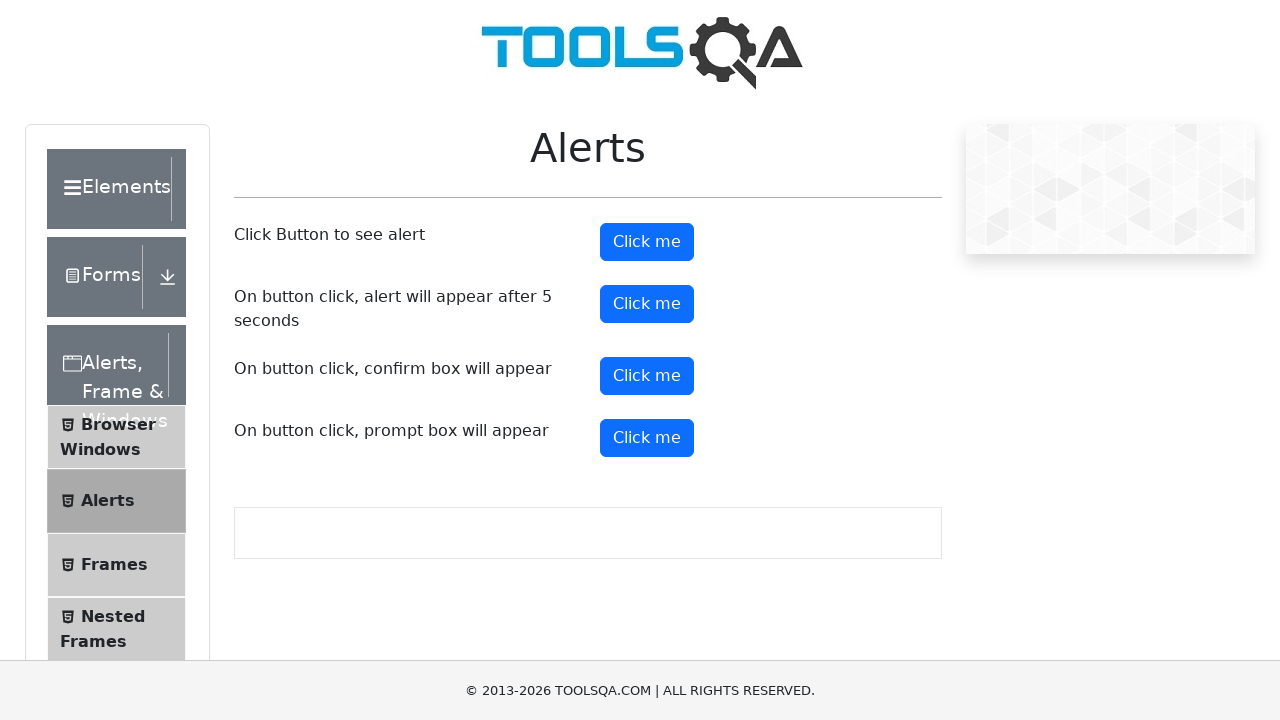

Clicked prompt button to trigger alert at (647, 438) on #promtButton
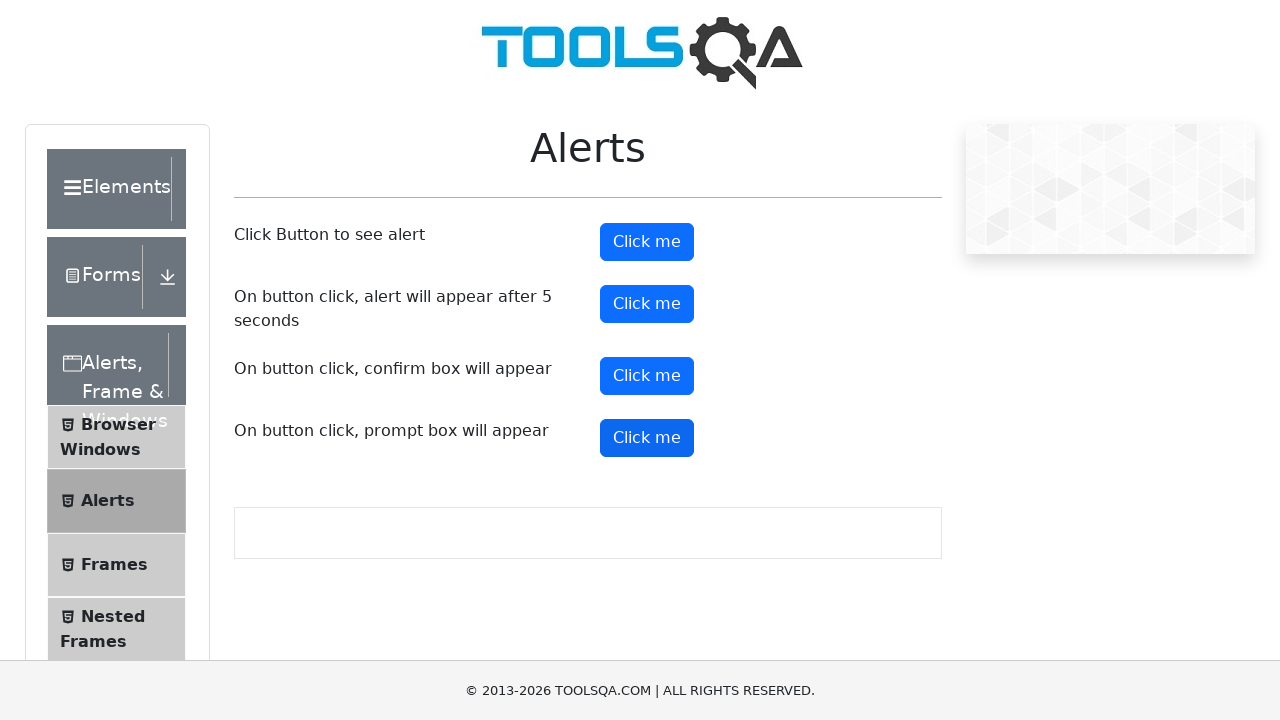

Set up dialog handler to accept prompt with text 'Francis'
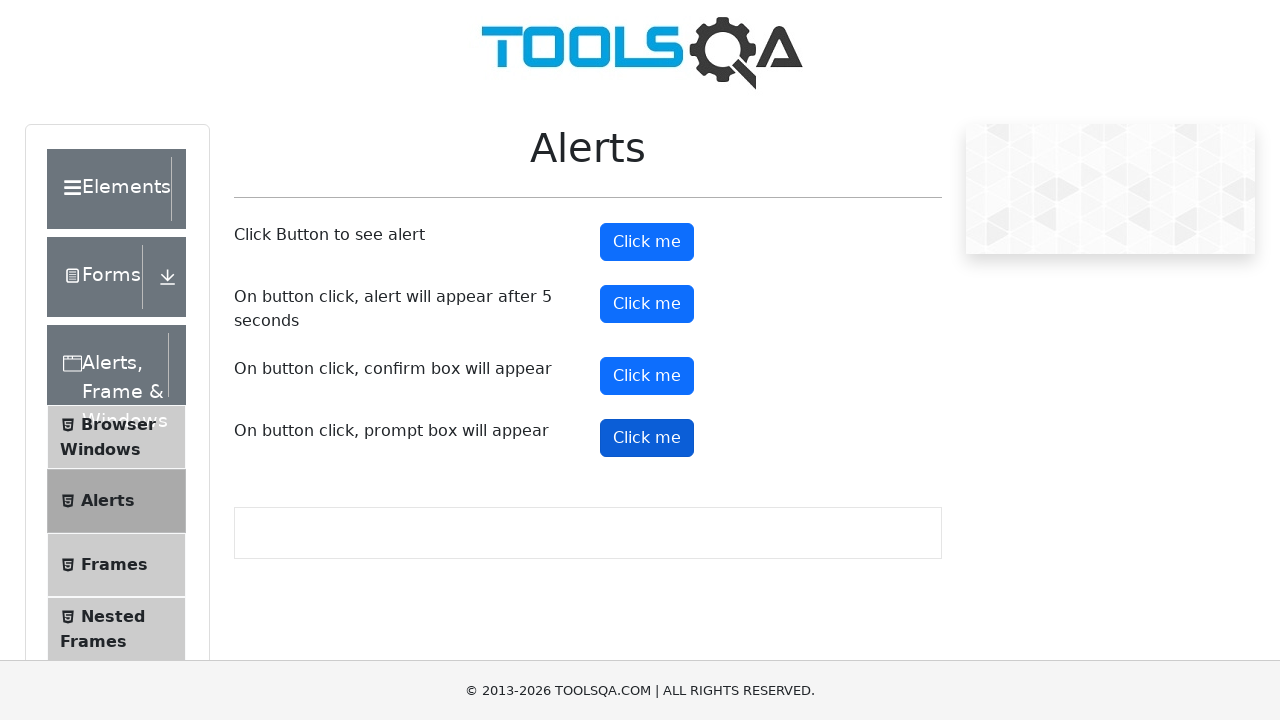

Re-clicked prompt button with dialog handler in place at (647, 438) on #promtButton
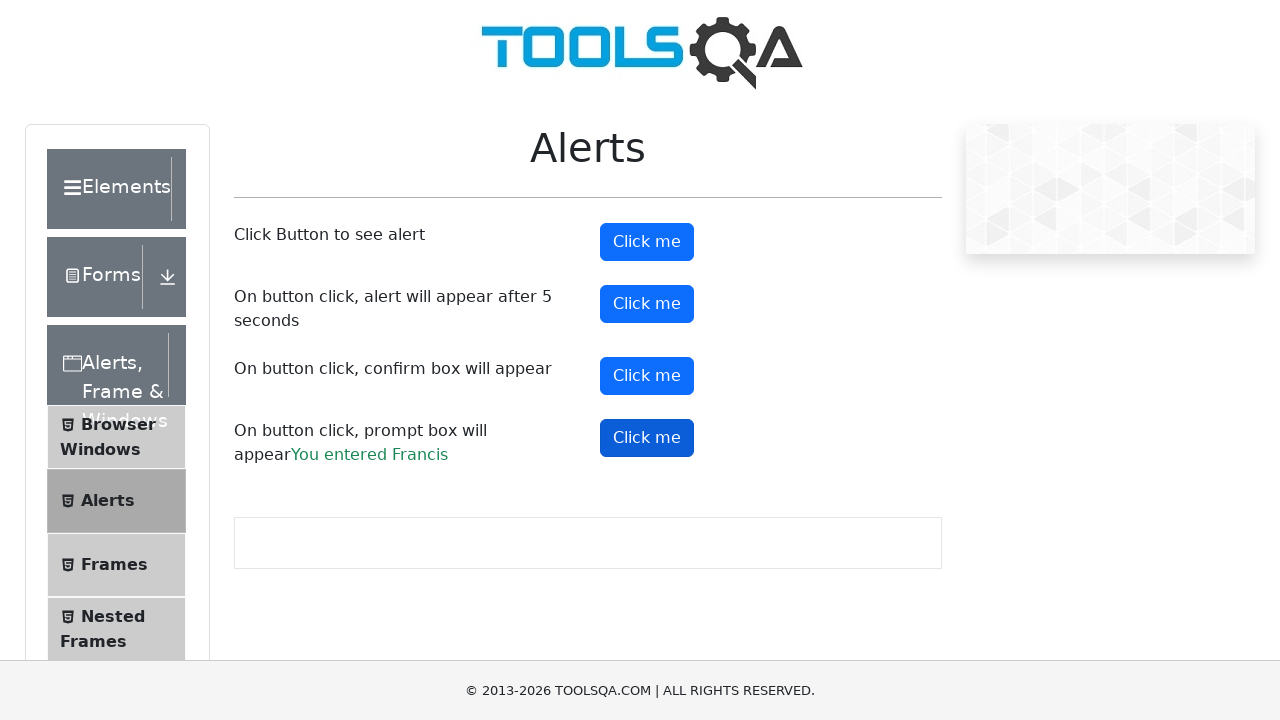

Prompt result appeared on page
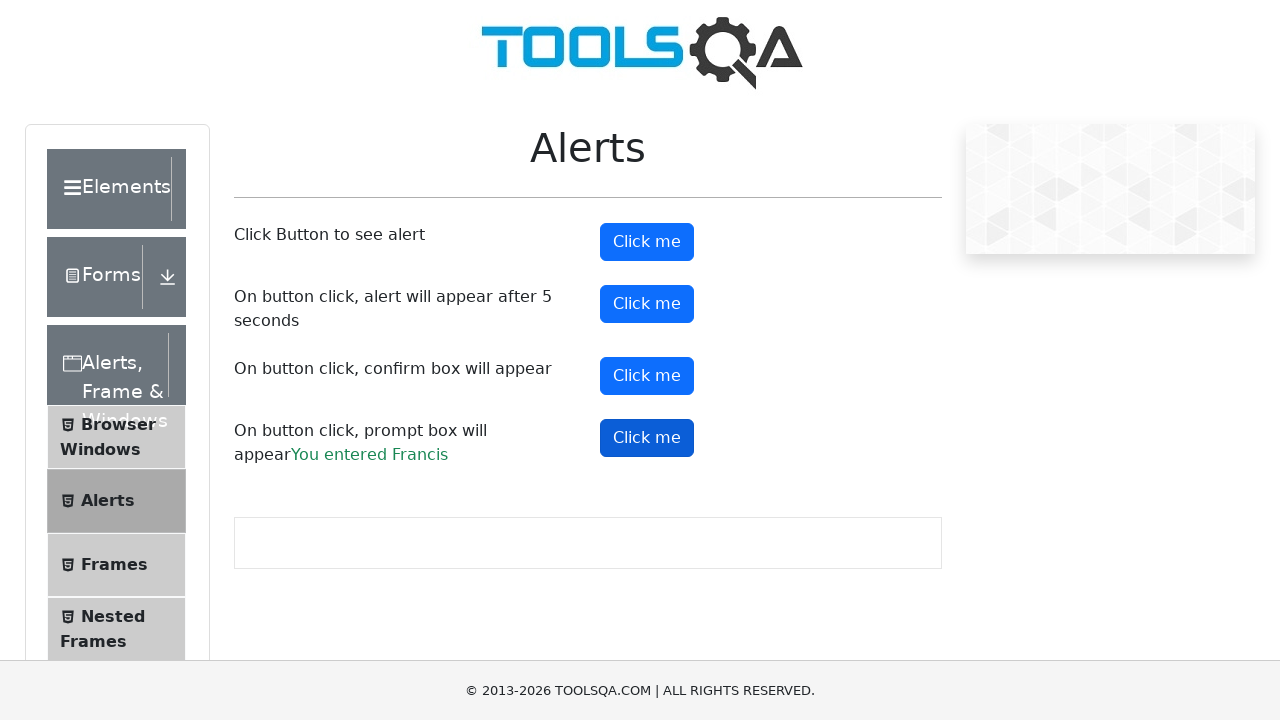

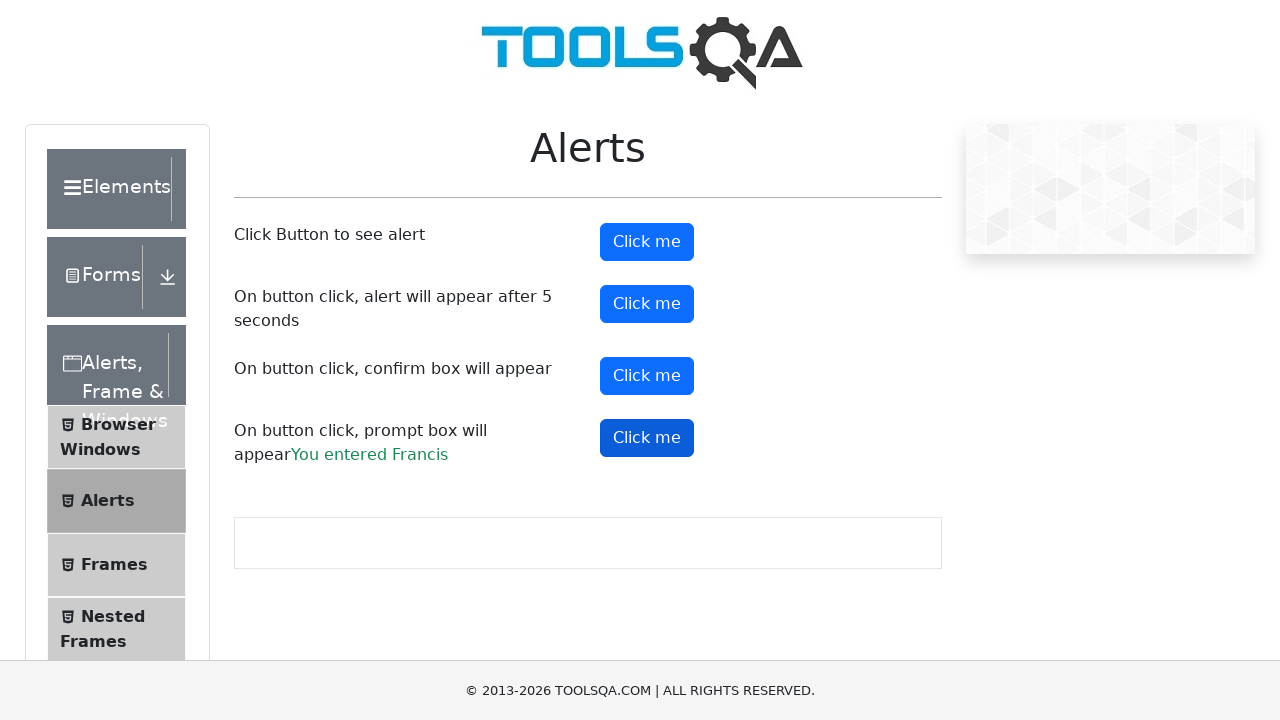